Tests right-click (context click) functionality on an element and verifies the click status is updated correctly

Starting URL: https://www.selenium.dev/selenium/web/mouse_interaction.html

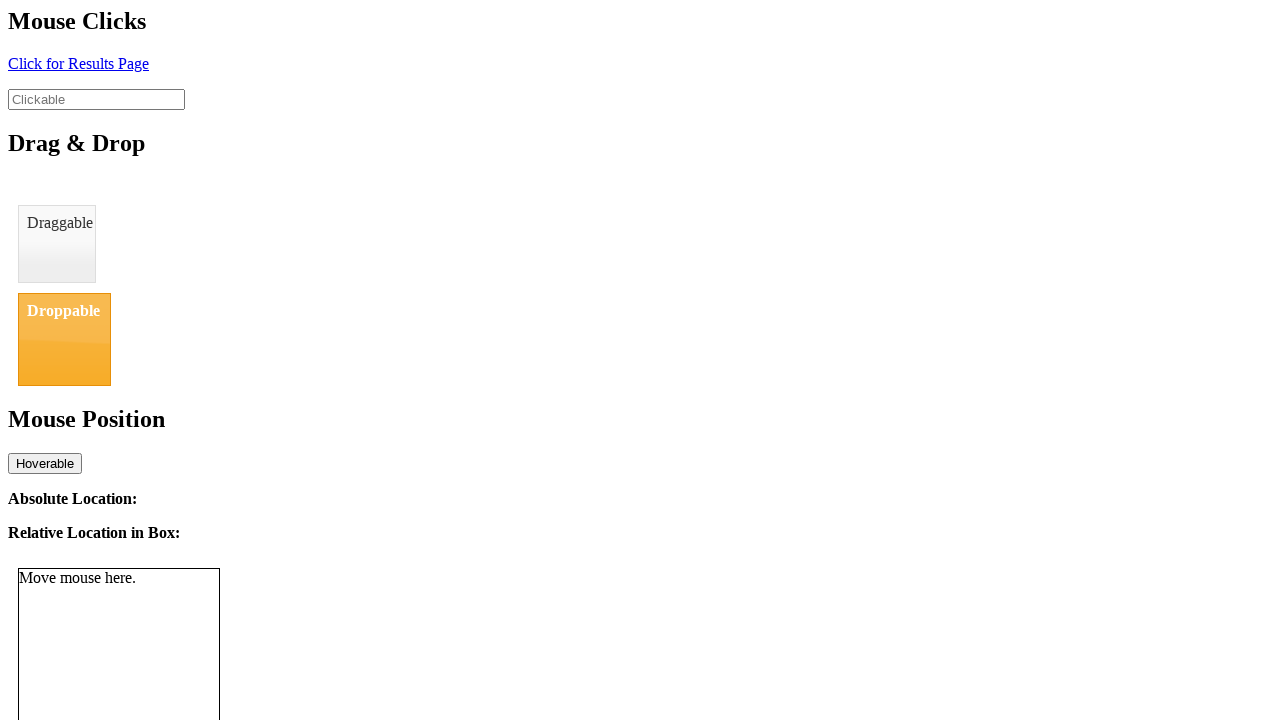

Navigated to mouse interaction test page
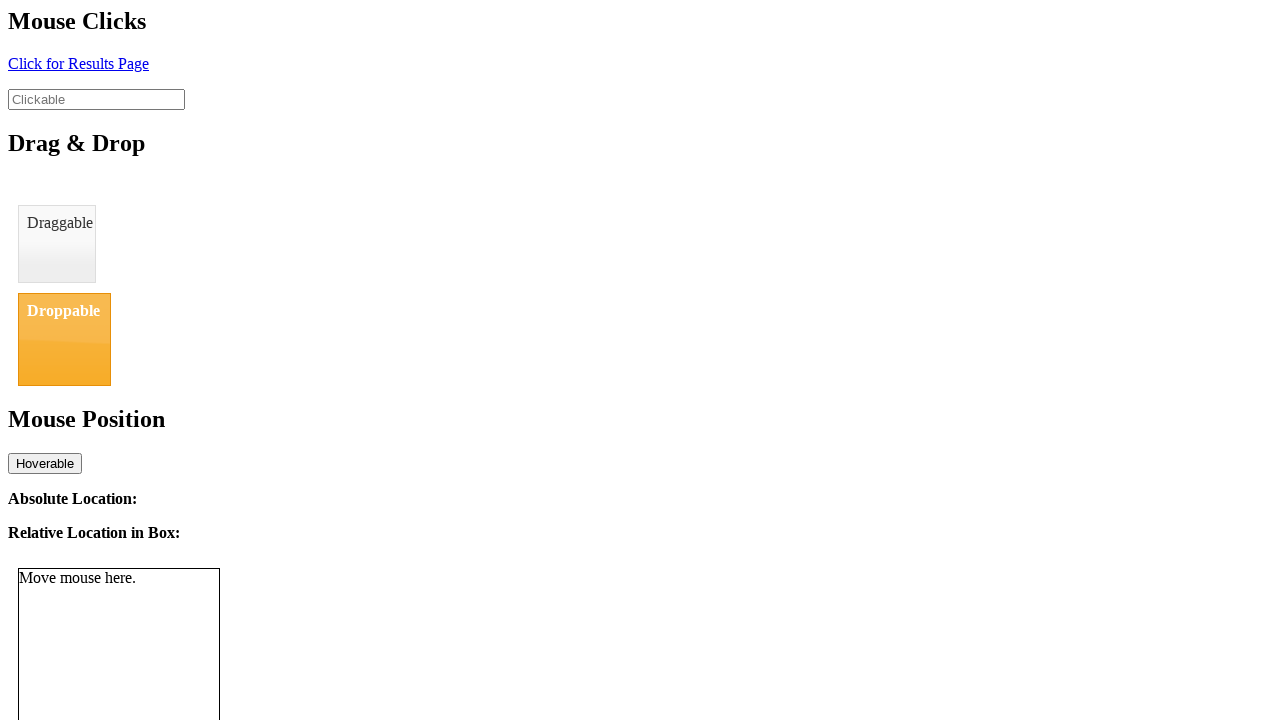

Right-clicked on the clickable element at (96, 99) on #clickable
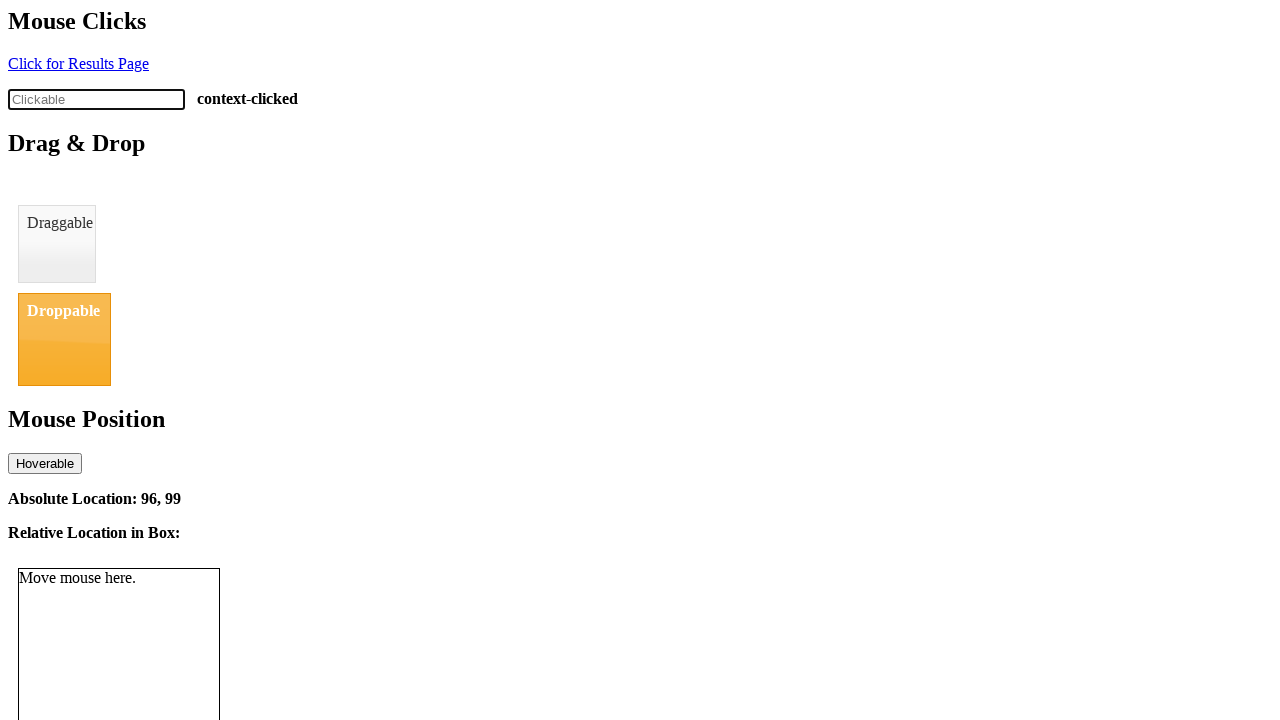

Click status element appeared
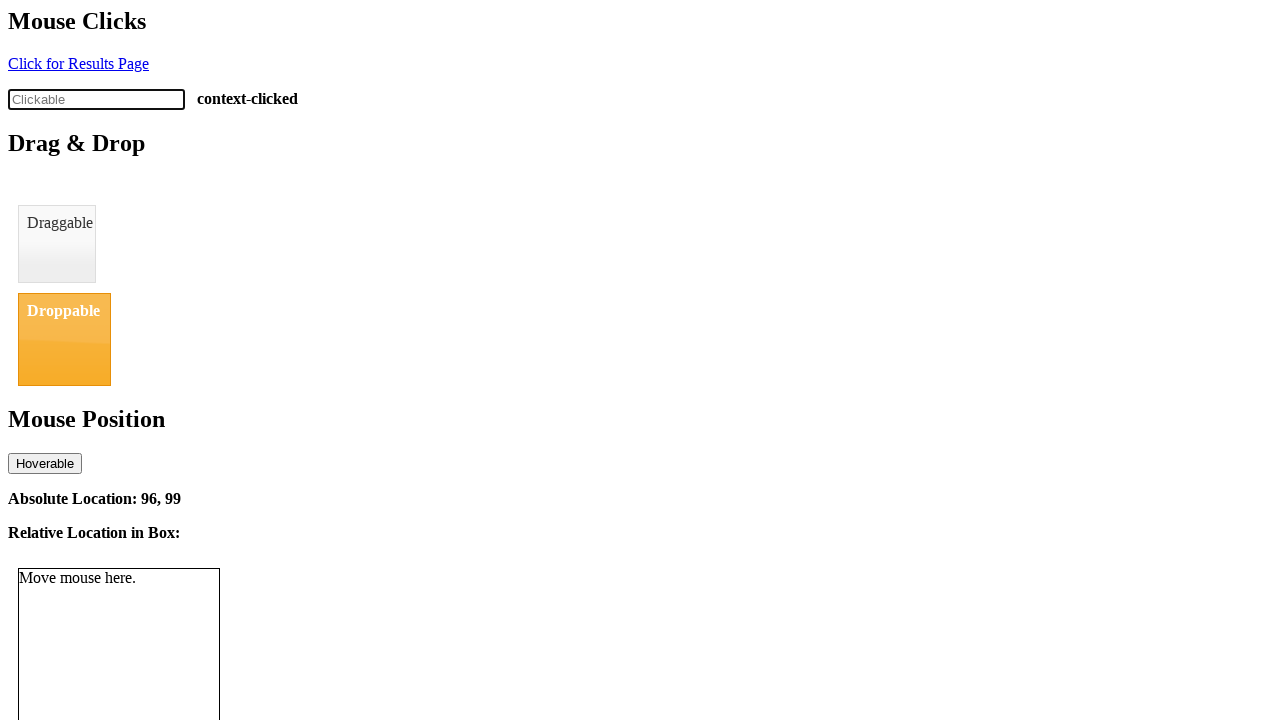

Verified click status displays 'context-clicked'
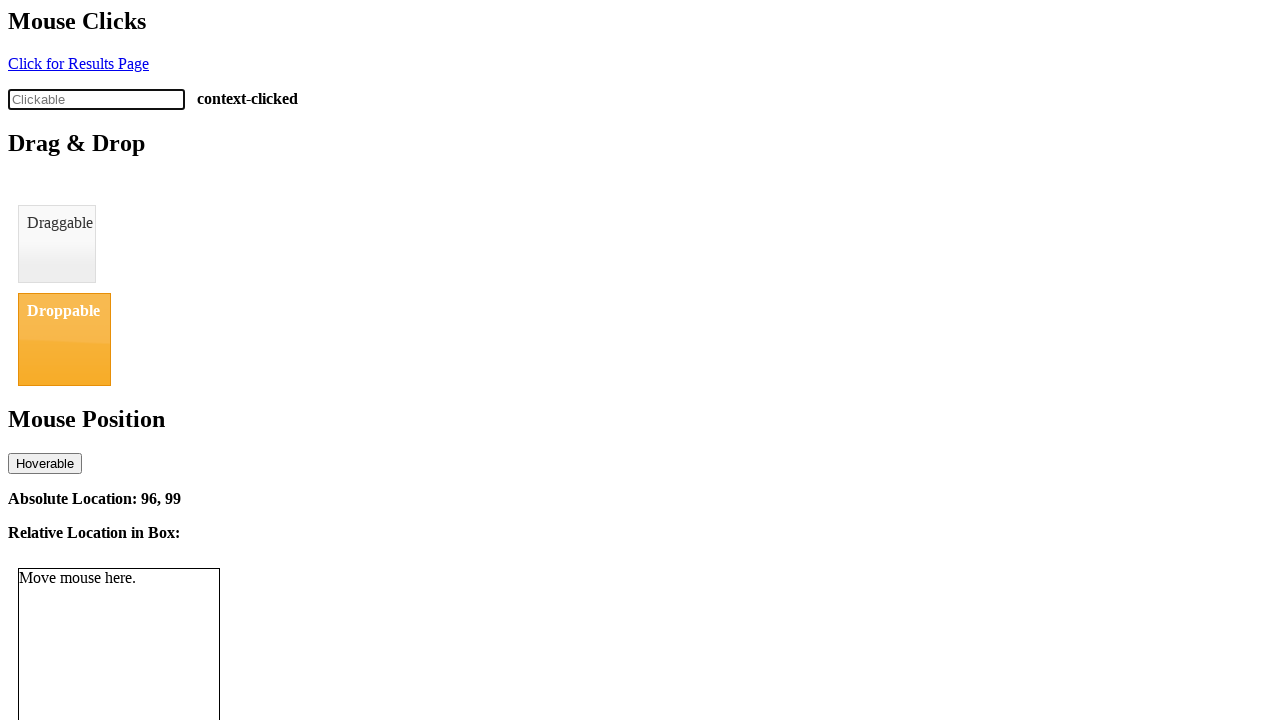

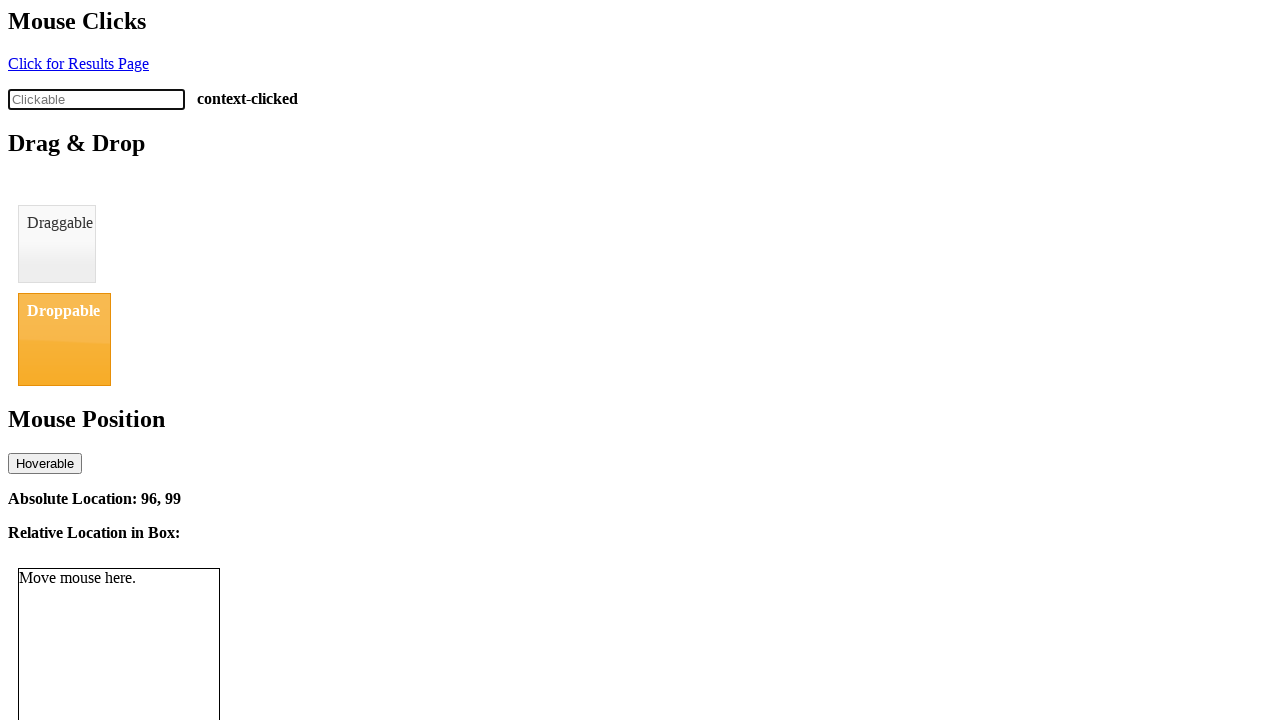